Tests registration form validation when confirm email doesn't match original email

Starting URL: https://alada.vn/tai-khoan/dang-ky.html/

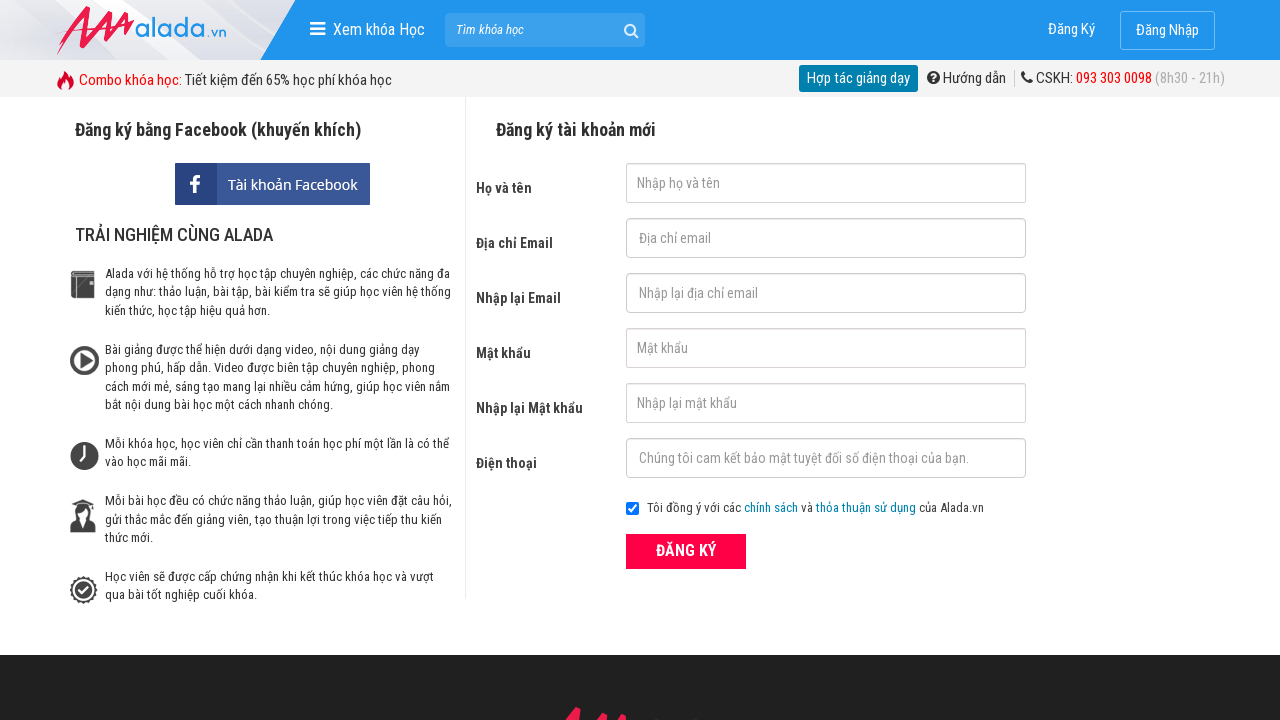

Filled name field with 'Trong' on input#txtFirstname
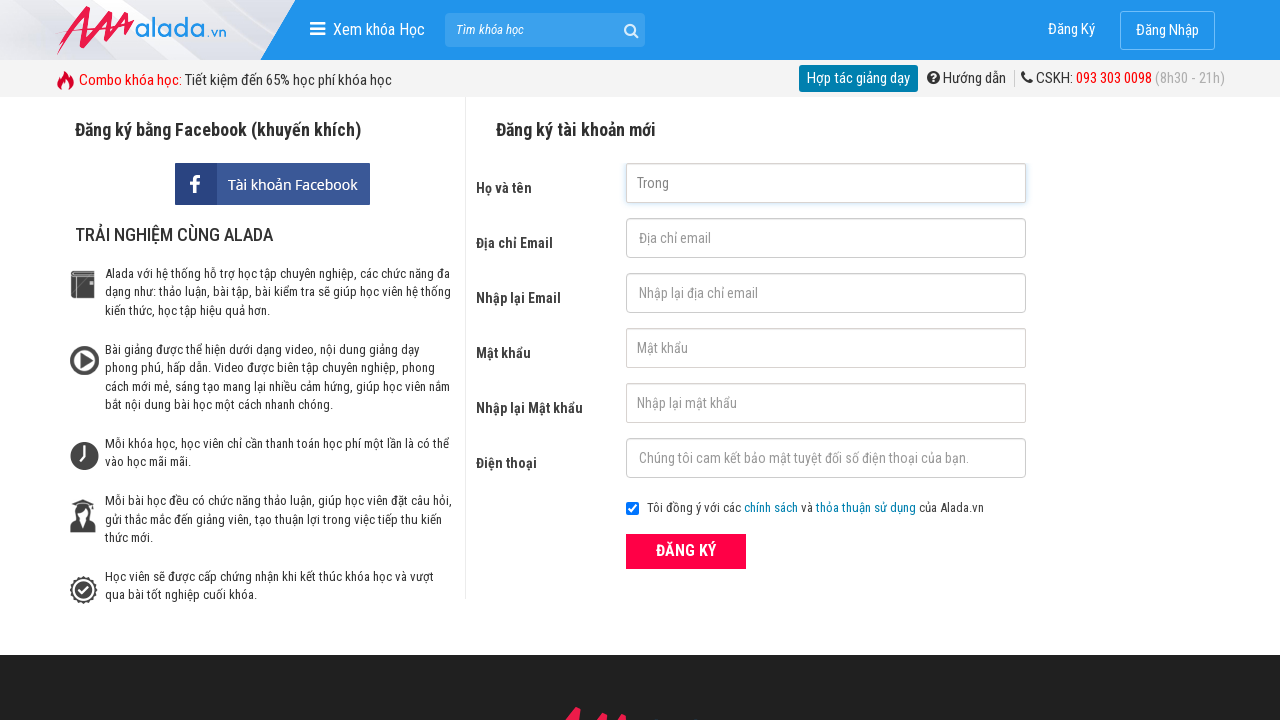

Filled email field with 'trong@yahoo.com' on input#txtEmail
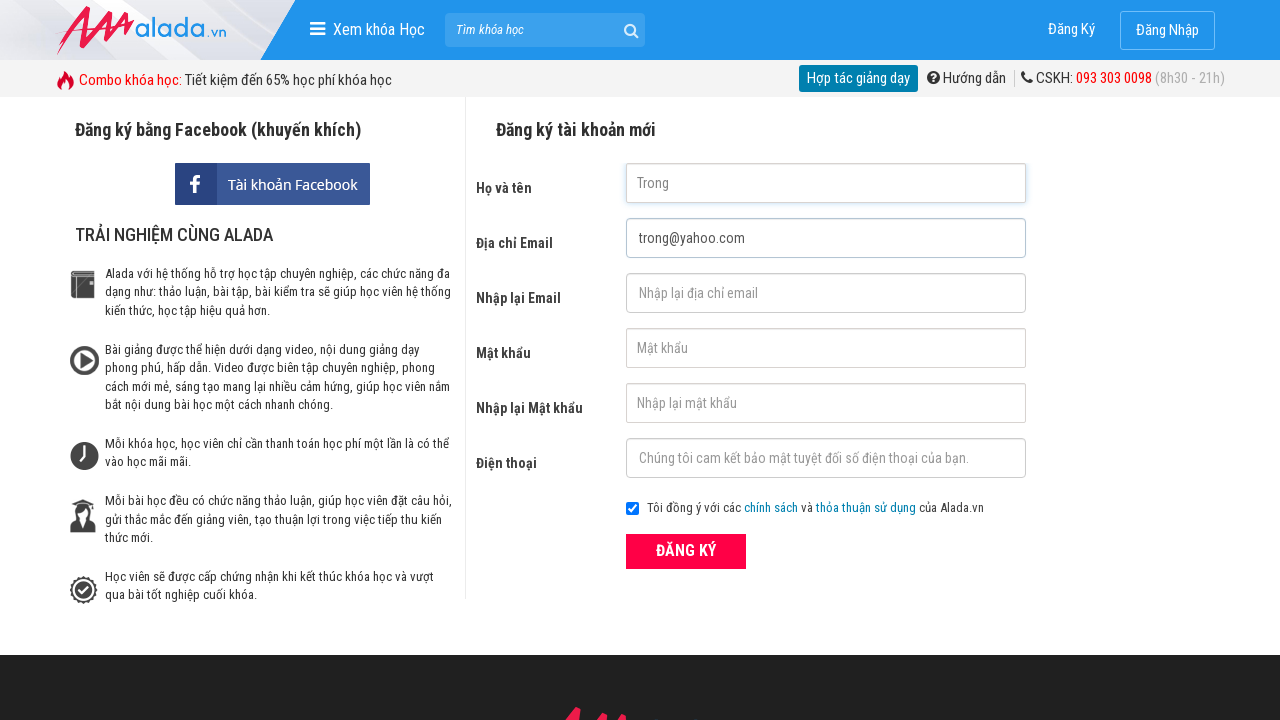

Filled confirm email field with mismatched email 'trong@yahoo.net' on input#txtCEmail
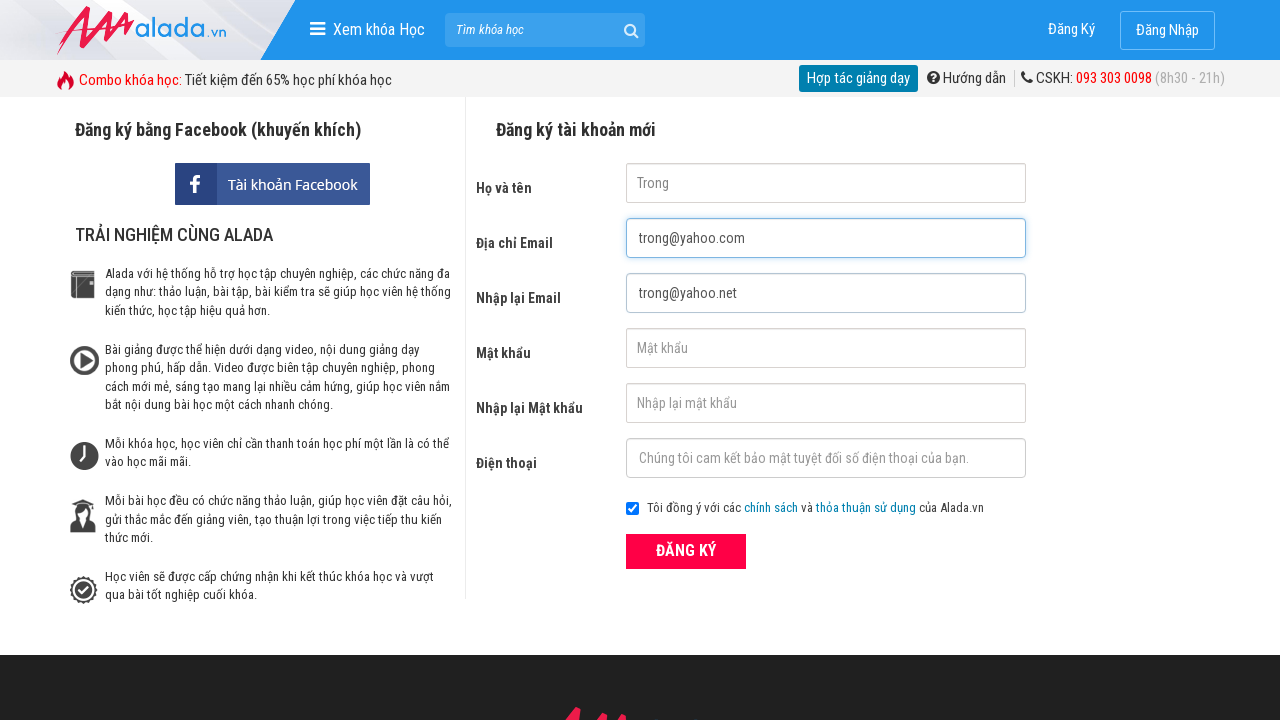

Clicked submit button to attempt registration at (686, 551) on div.field_btn button[type='submit']
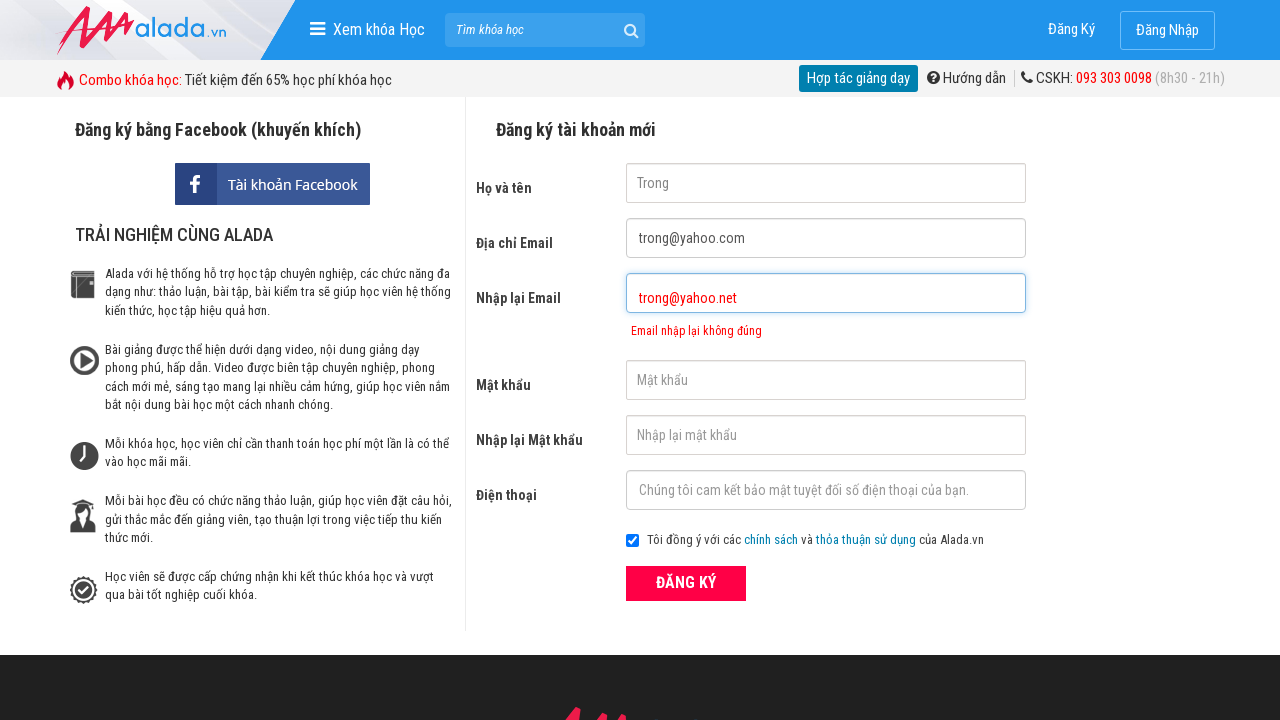

Confirm email error message appeared - validation triggered for mismatched emails
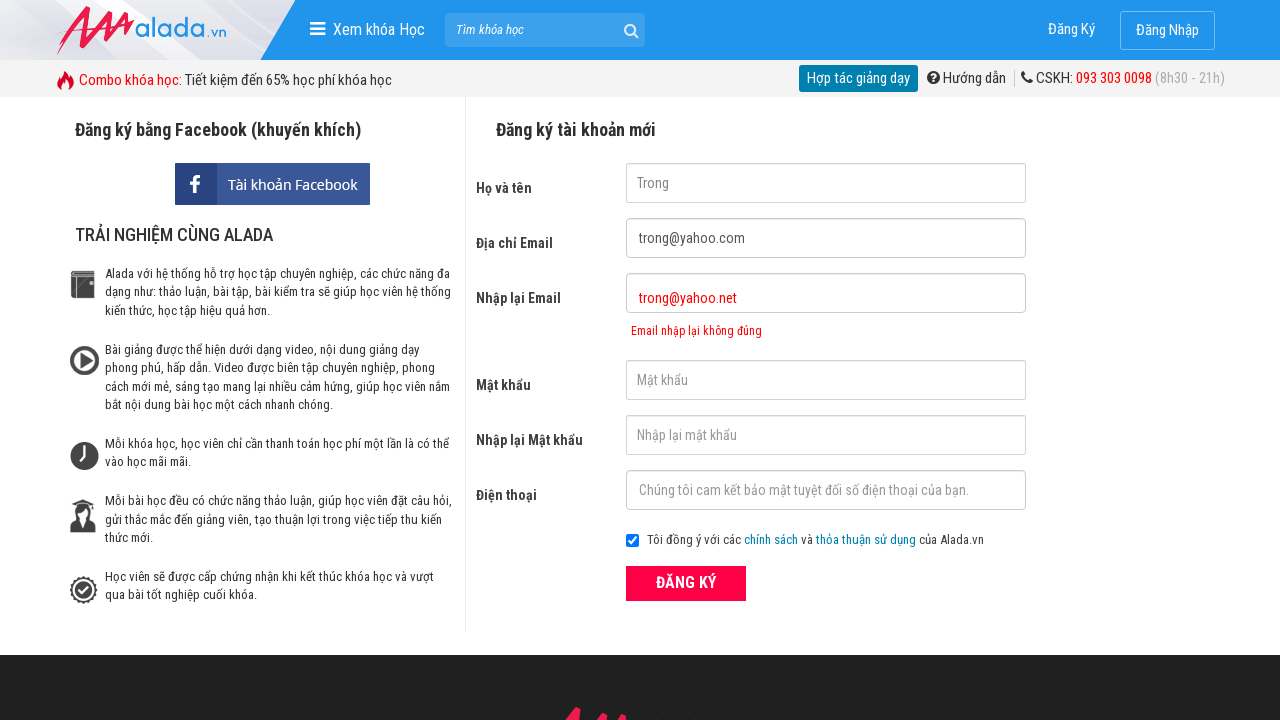

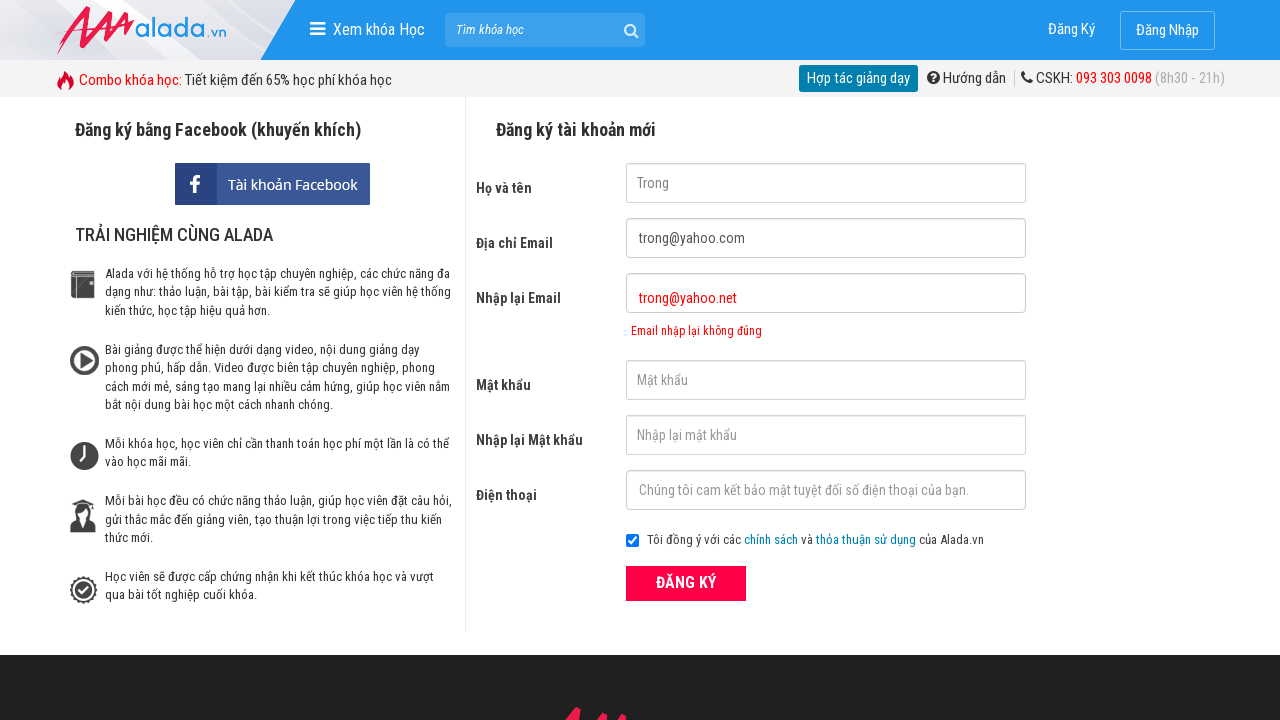